Tests the double-click button functionality by performing a double-click action and verifying the confirmation message appears

Starting URL: https://demoqa.com/buttons

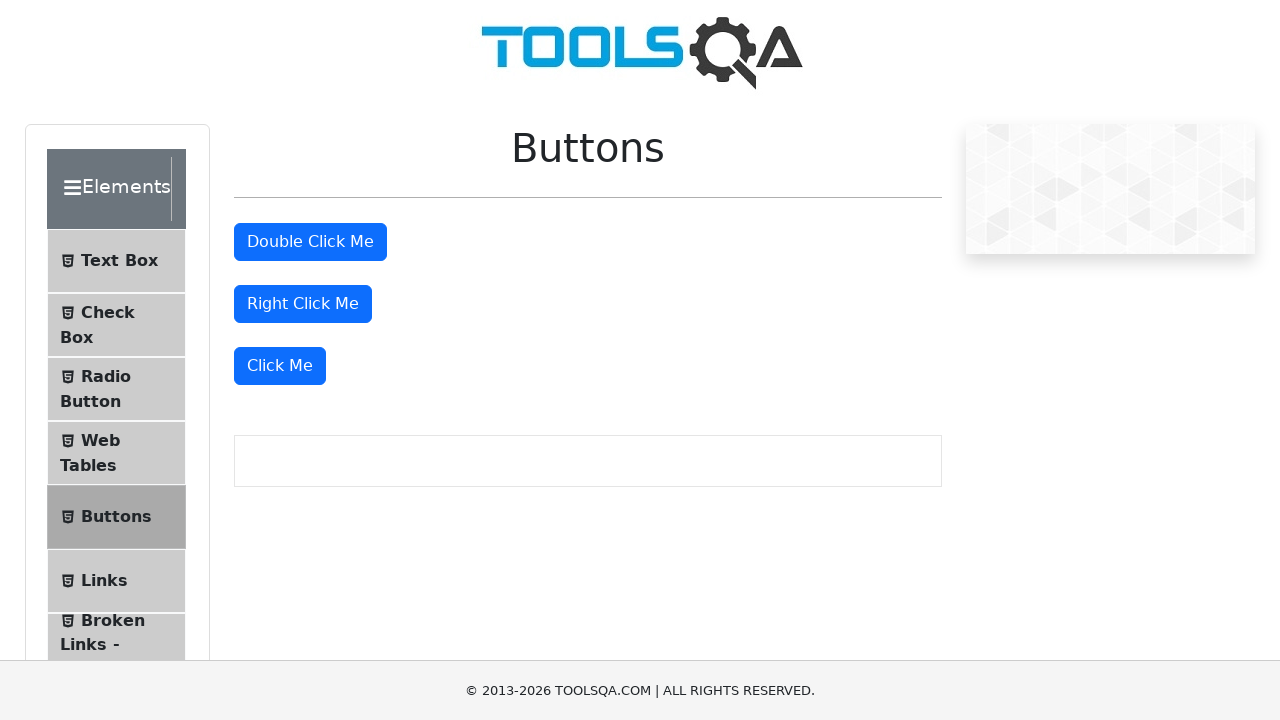

Double-clicked the 'Double Click Me' button at (310, 242) on #doubleClickBtn
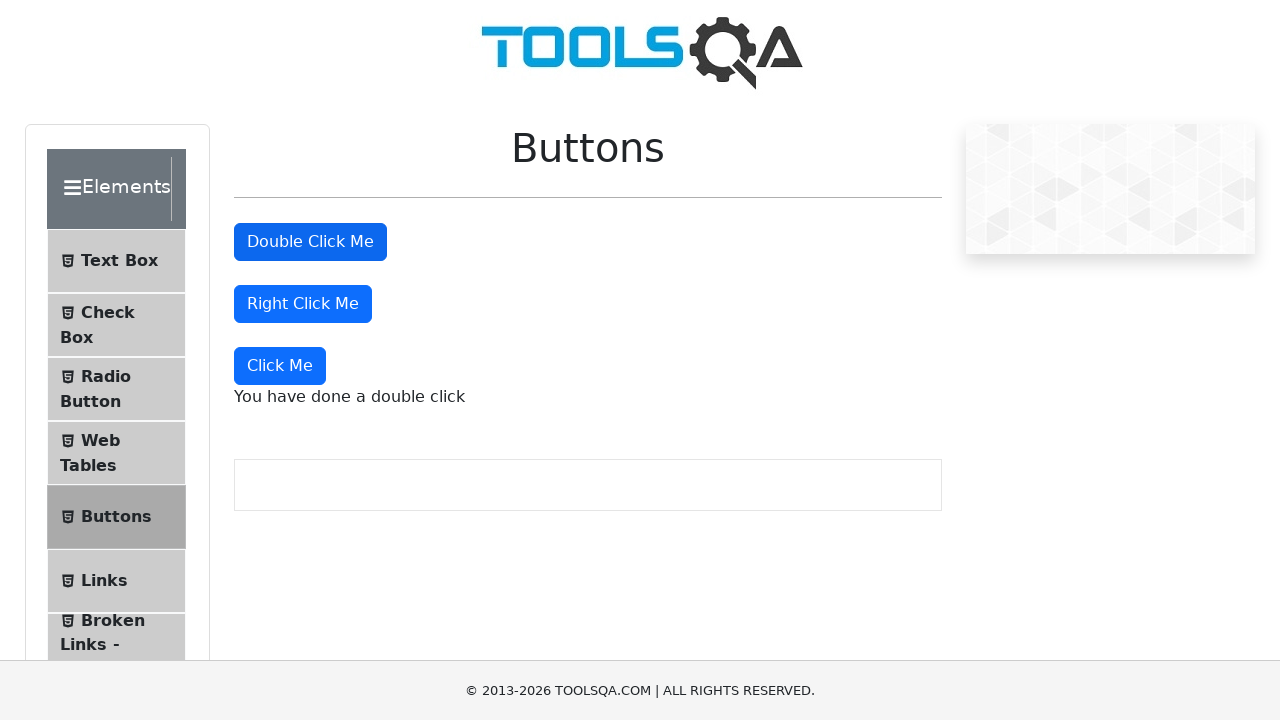

Confirmation message appeared after double-click
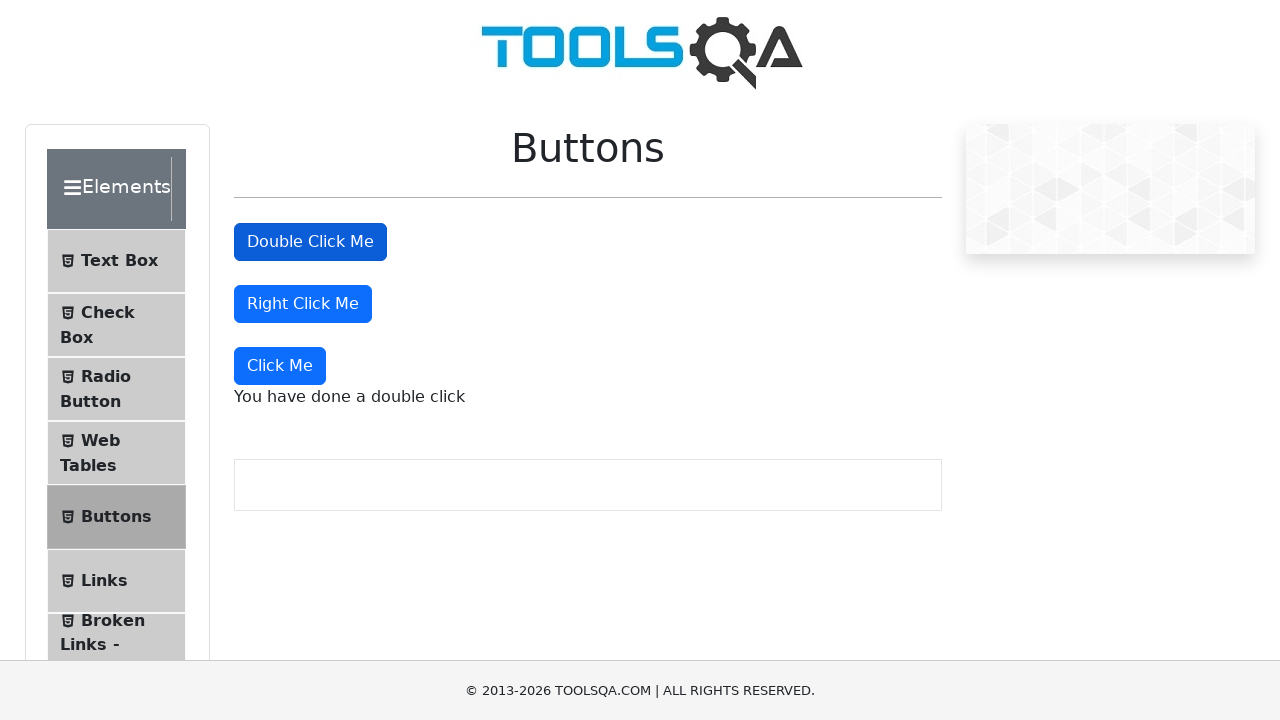

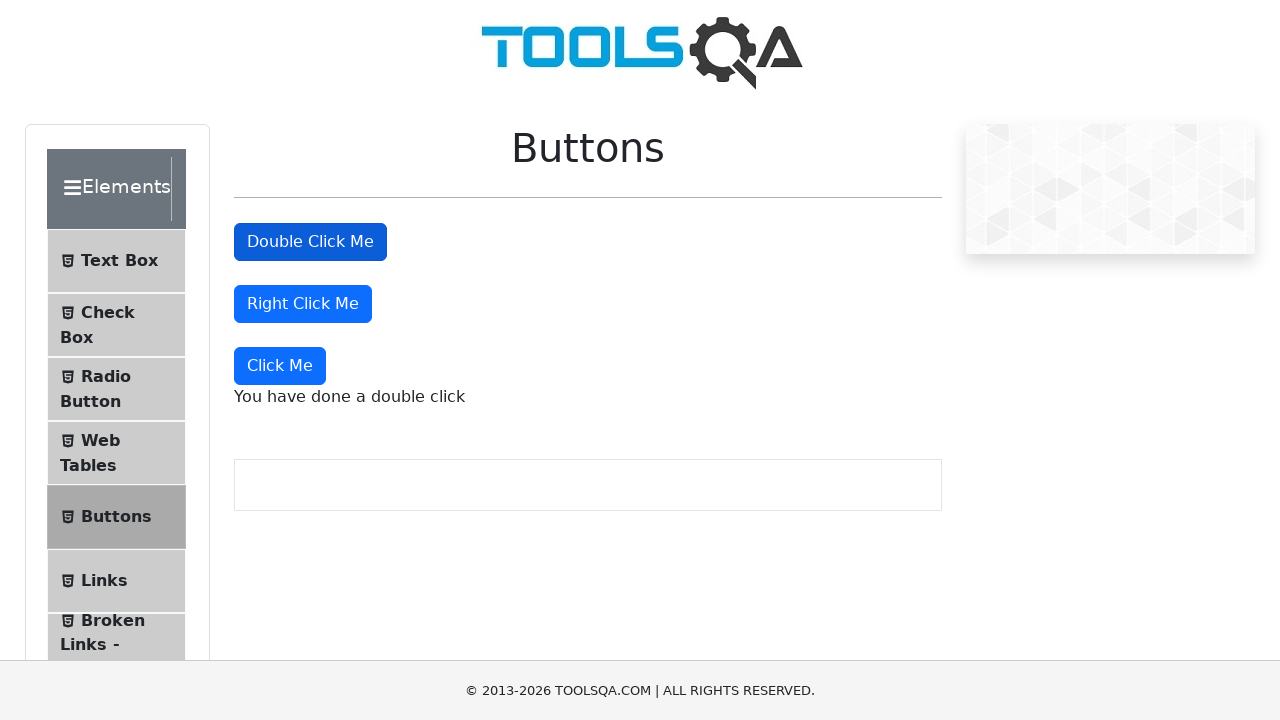